Navigates to a website homepage and looks for newsletter/newsroom links to click on, then verifies the presence of call-to-action elements like subscribe buttons or newsletter signup forms.

Starting URL: https://www.hunkemoller.com

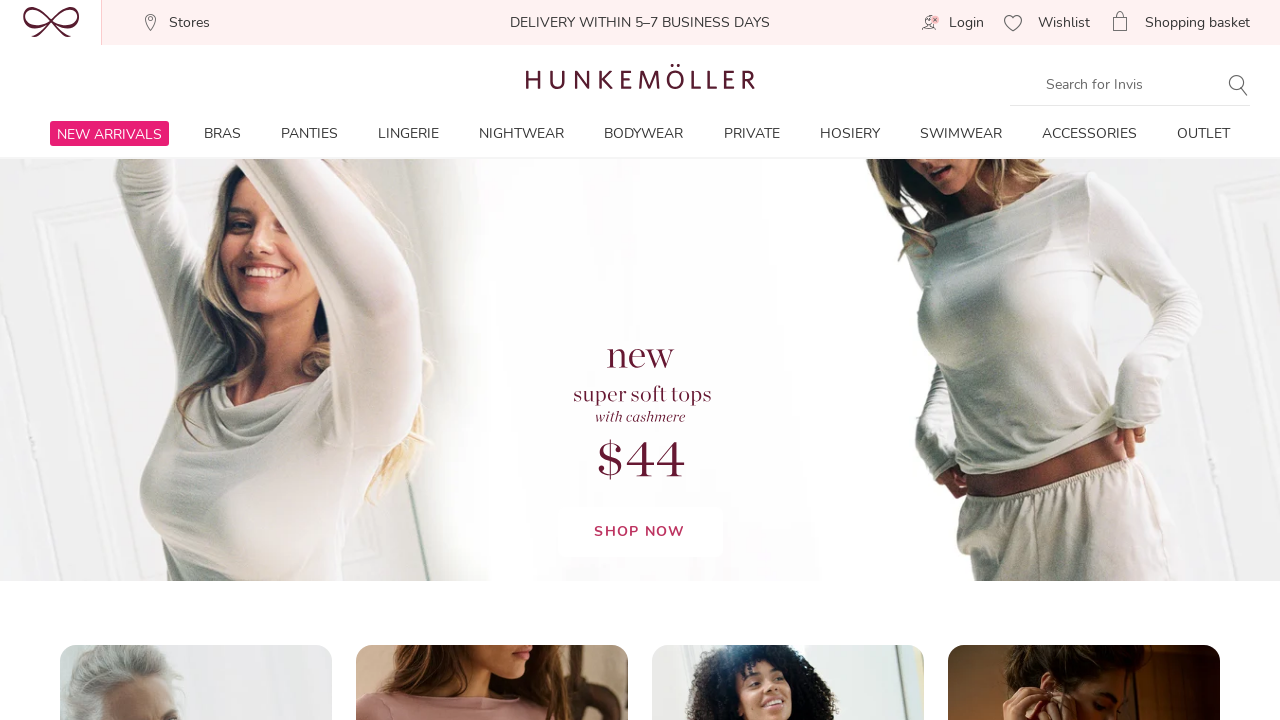

Waited for page to fully load (networkidle state)
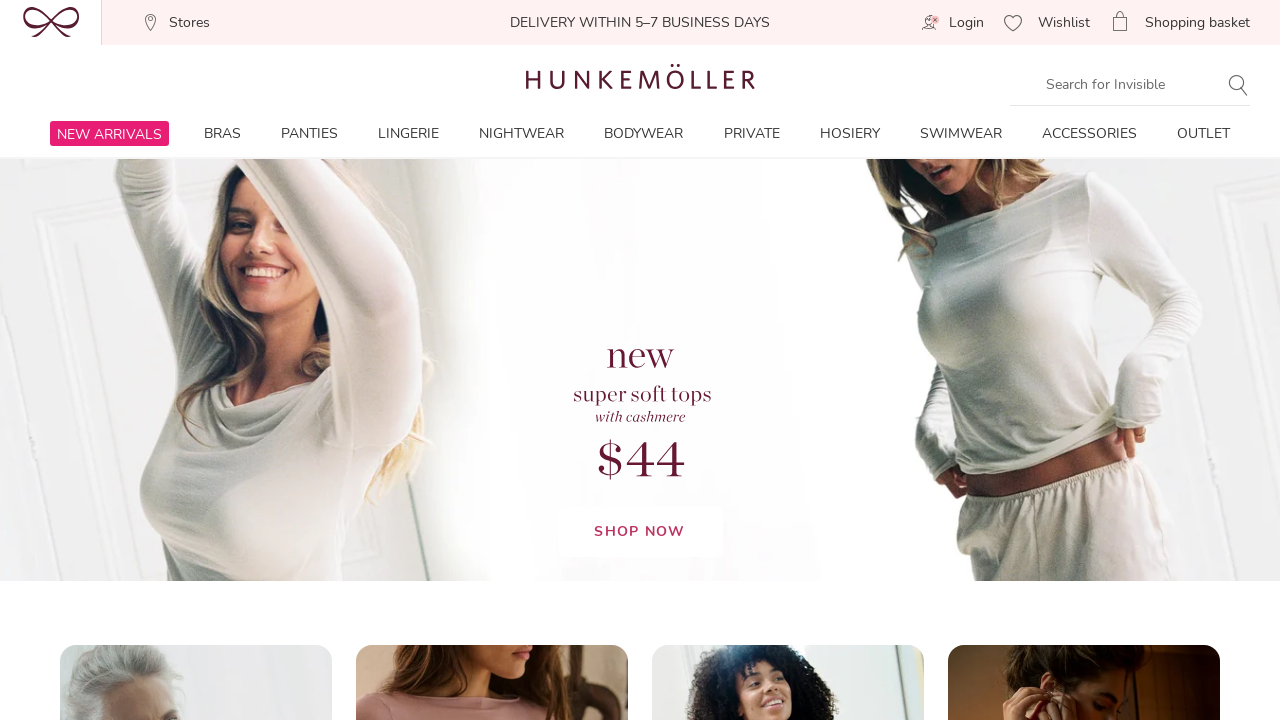

Retrieved all links on the page
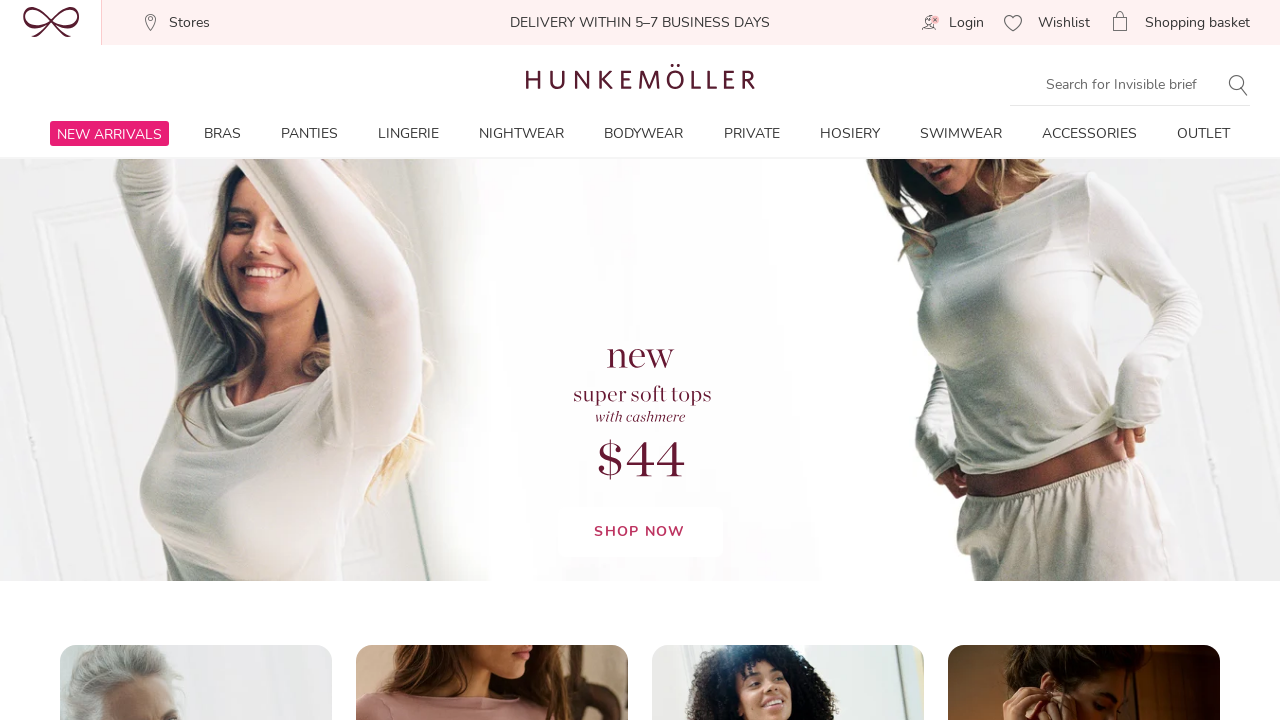

Clicked newsletter/newsroom link with href containing newsletter keyword
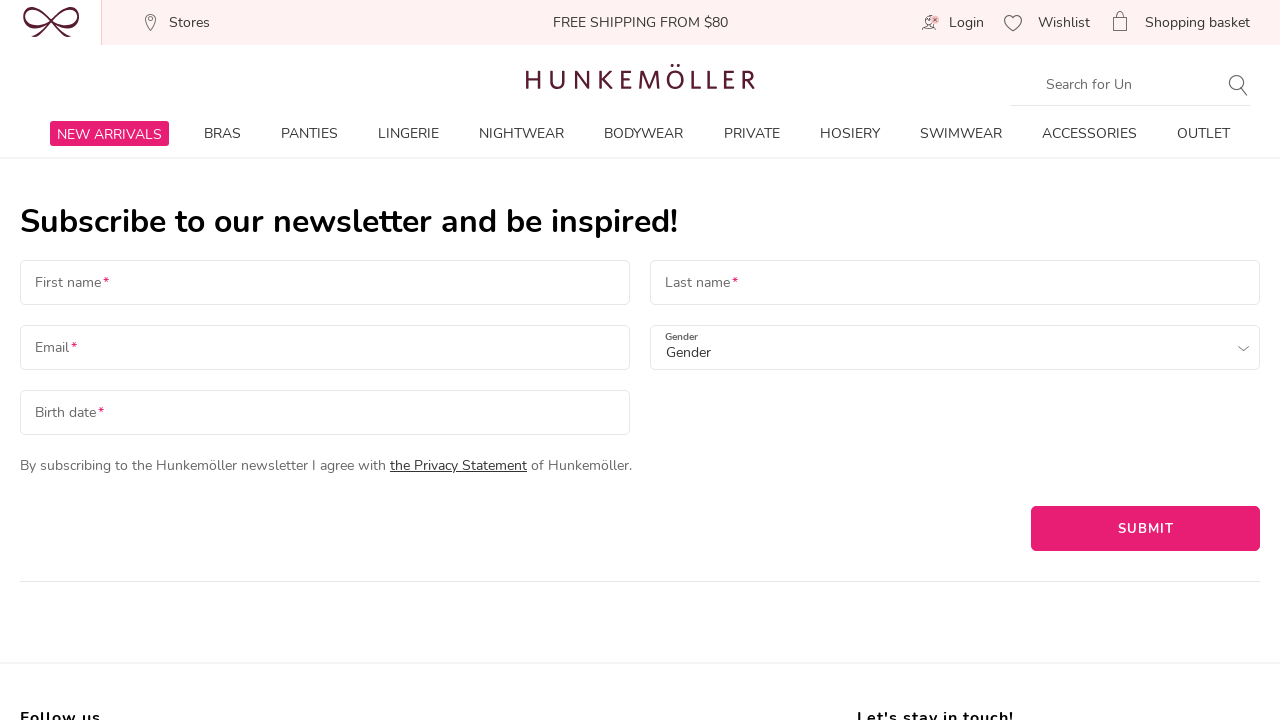

Waited for newsroom/newsletter page to fully load
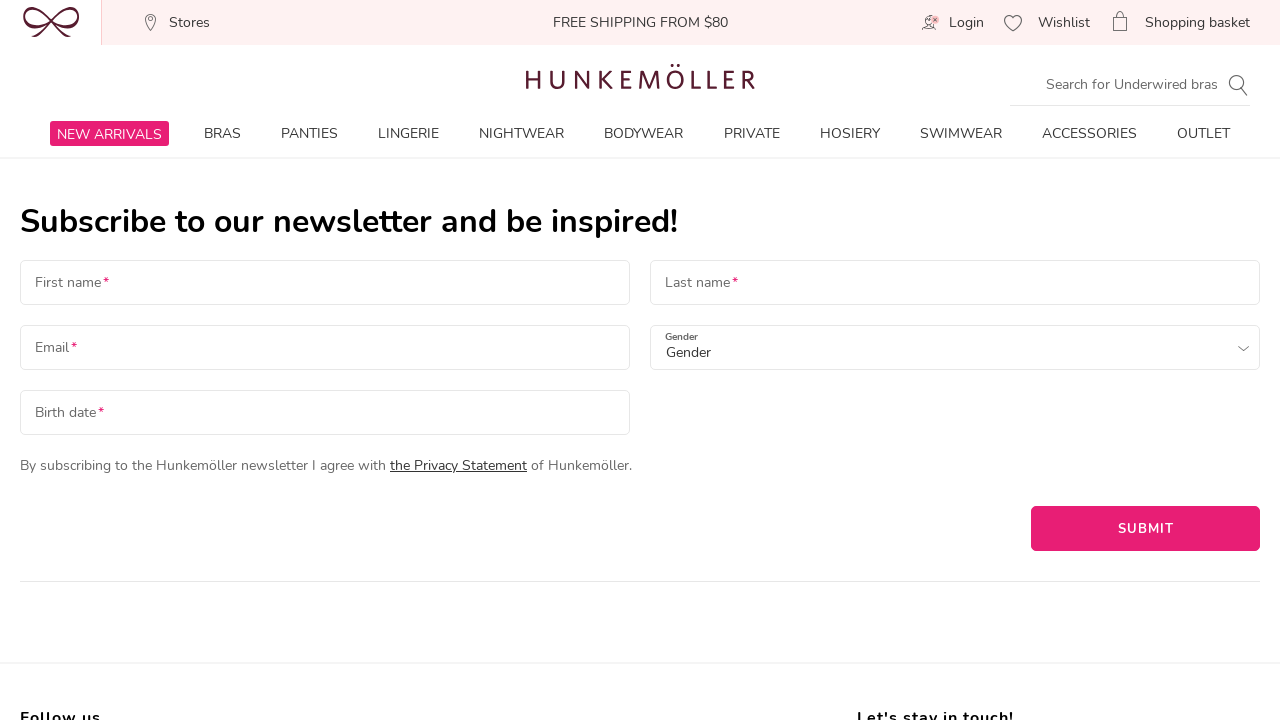

Verified that CTA elements (links, buttons, inputs) are present on the page
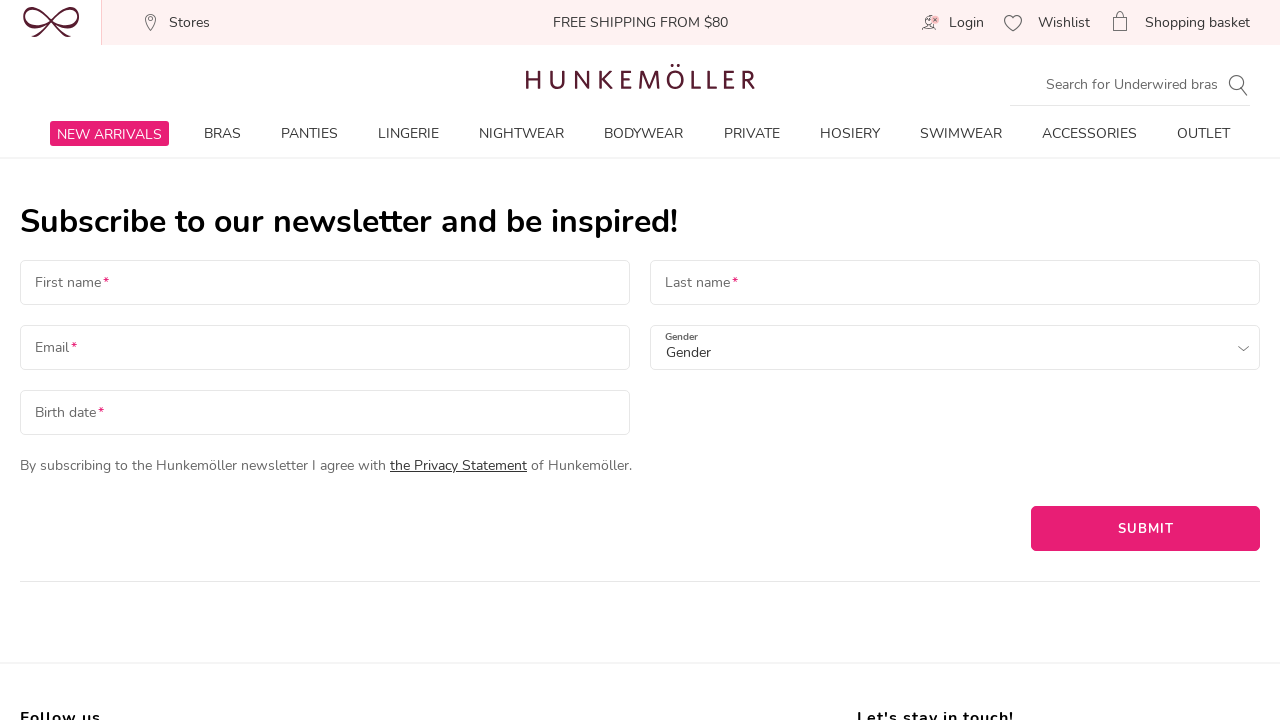

Retrieved all CTA elements (links, buttons, inputs) on the page
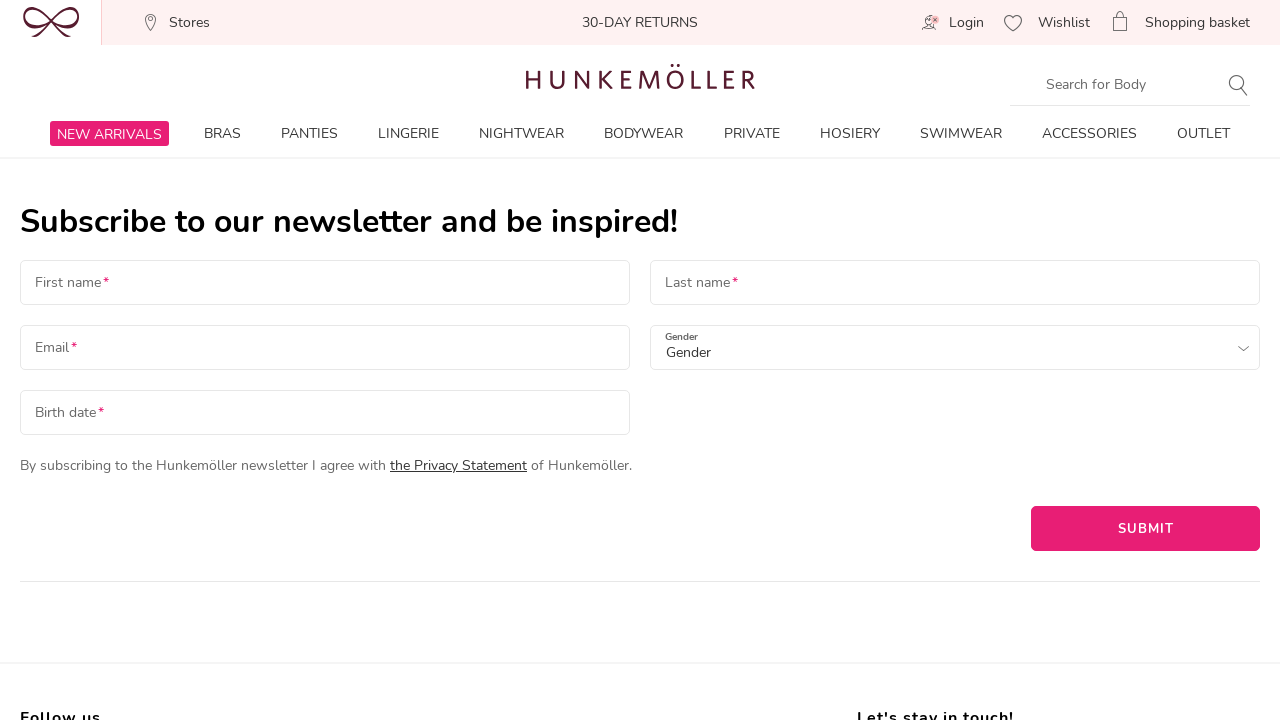

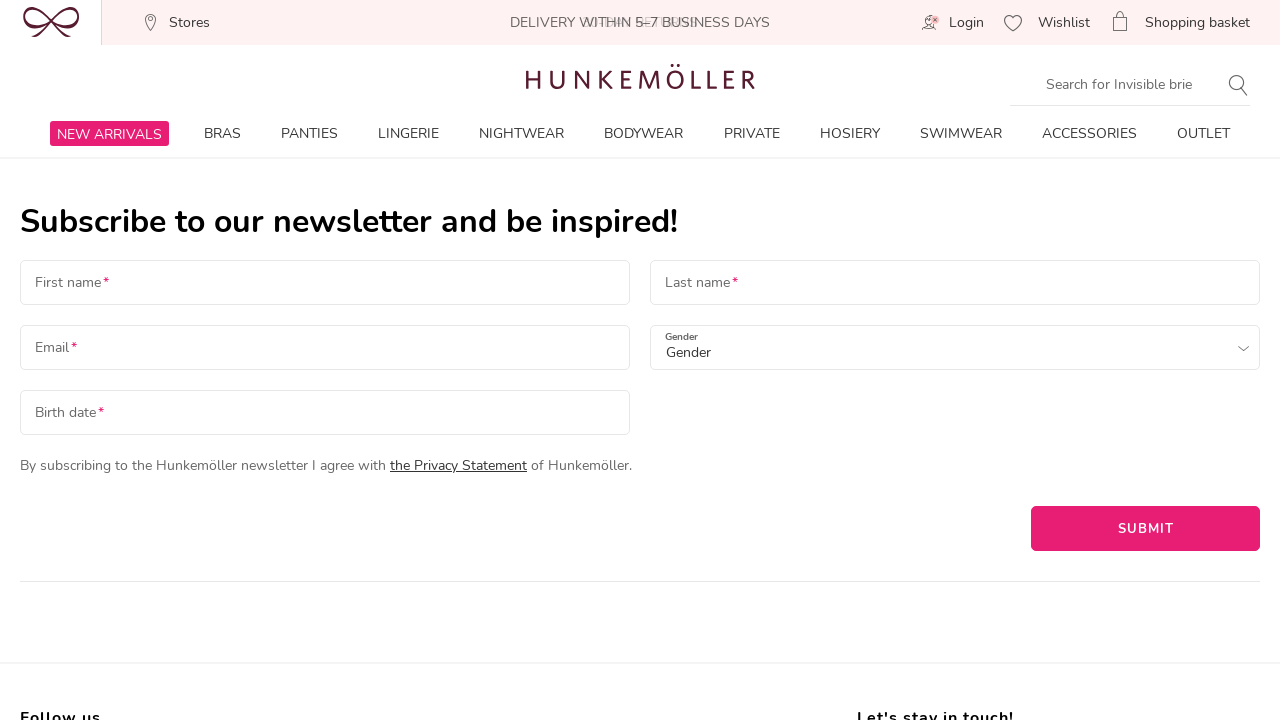